Hovers over user1 and clicks the profile link

Starting URL: https://the-internet.herokuapp.com/hovers

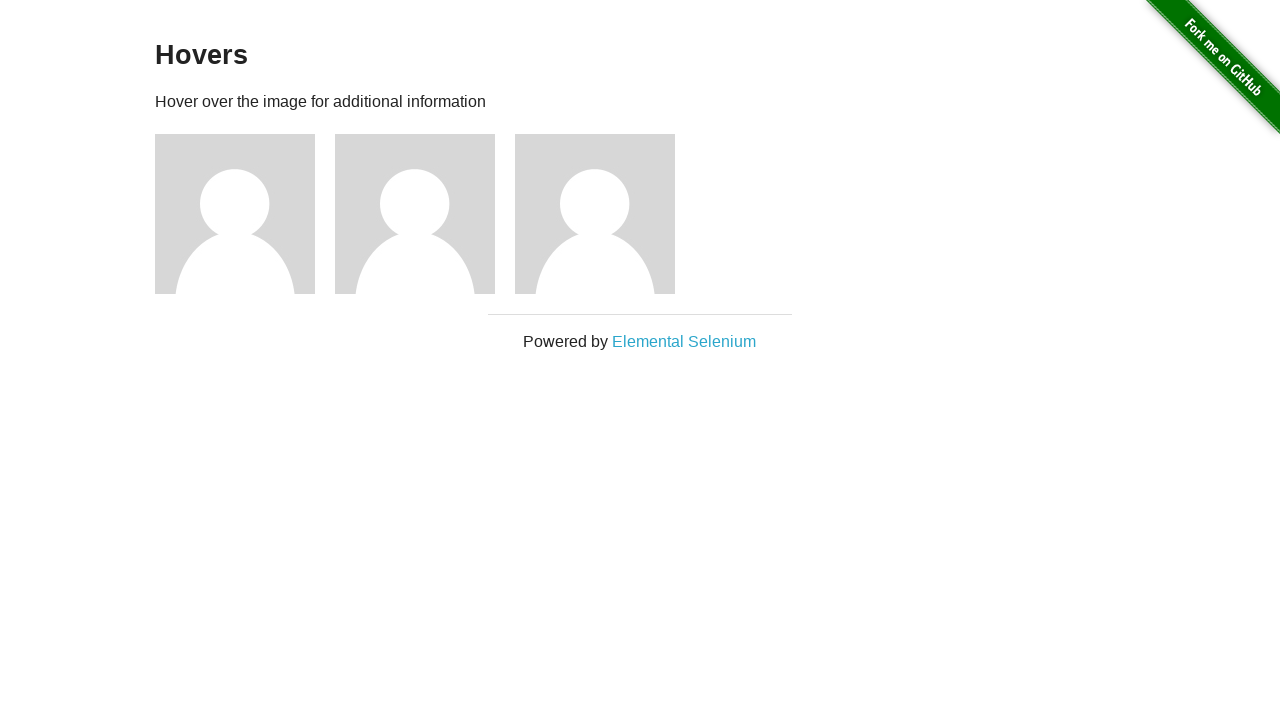

Hovered over user1 avatar at (245, 214) on .figure >> nth=0
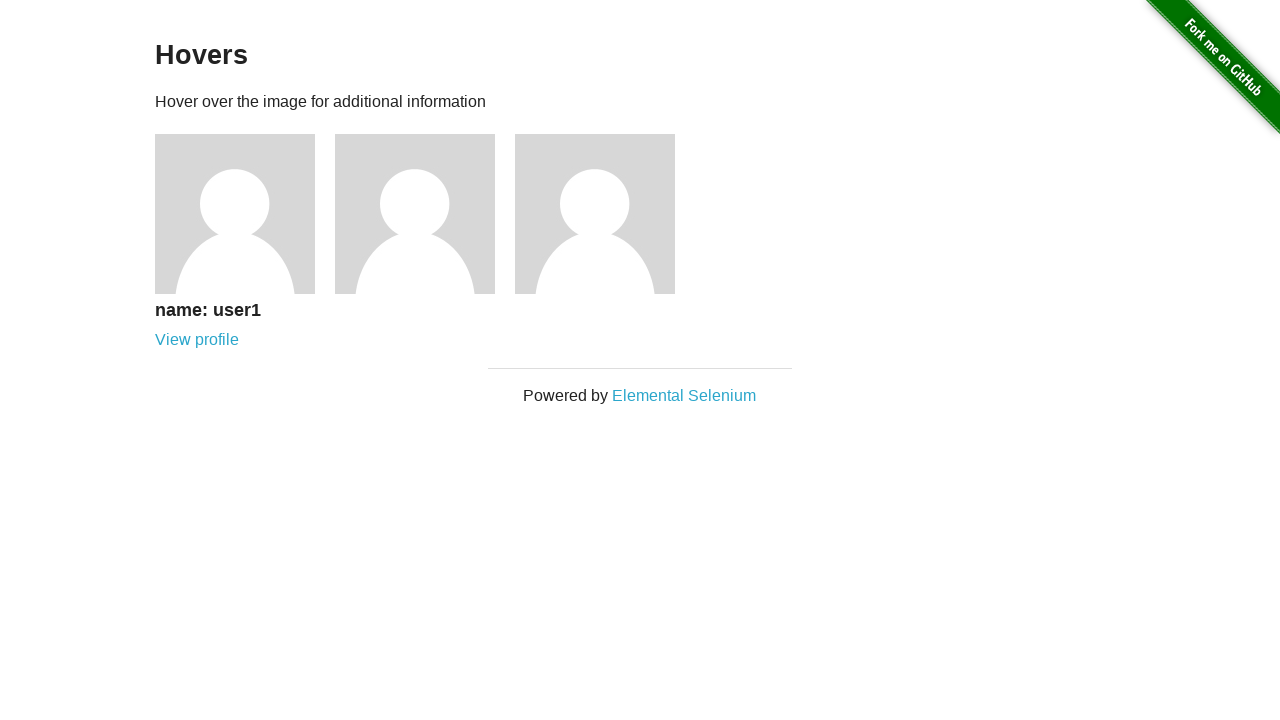

Clicked user1's profile link at (197, 340) on .figure >> nth=0 >> .figcaption a
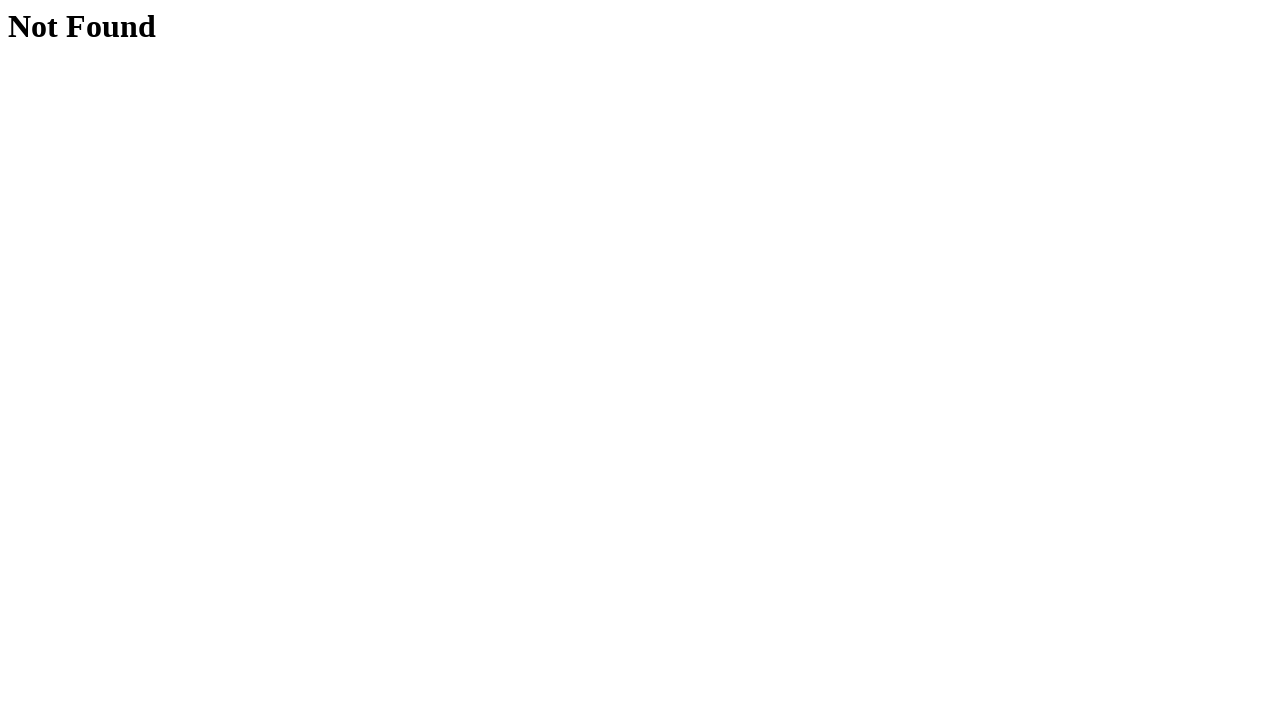

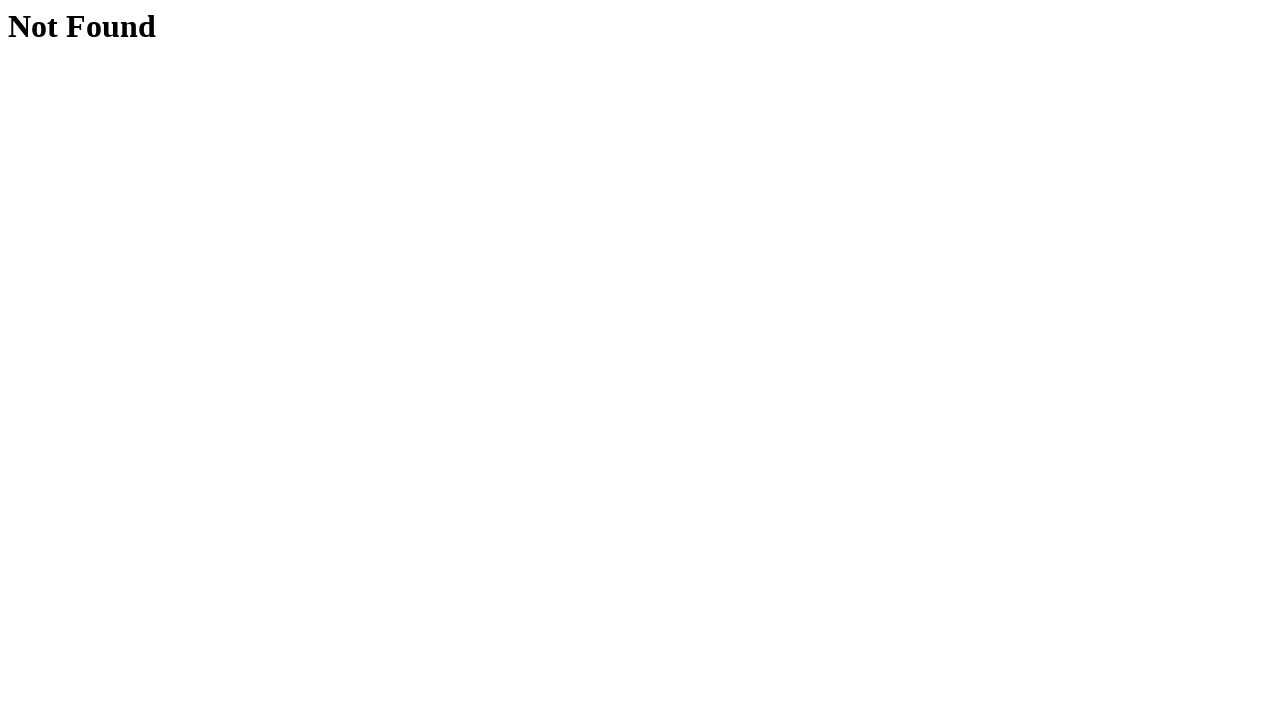